Opens a new tab, switches to it, verifies content, and returns to the original tab

Starting URL: https://demoqa.com/browser-windows

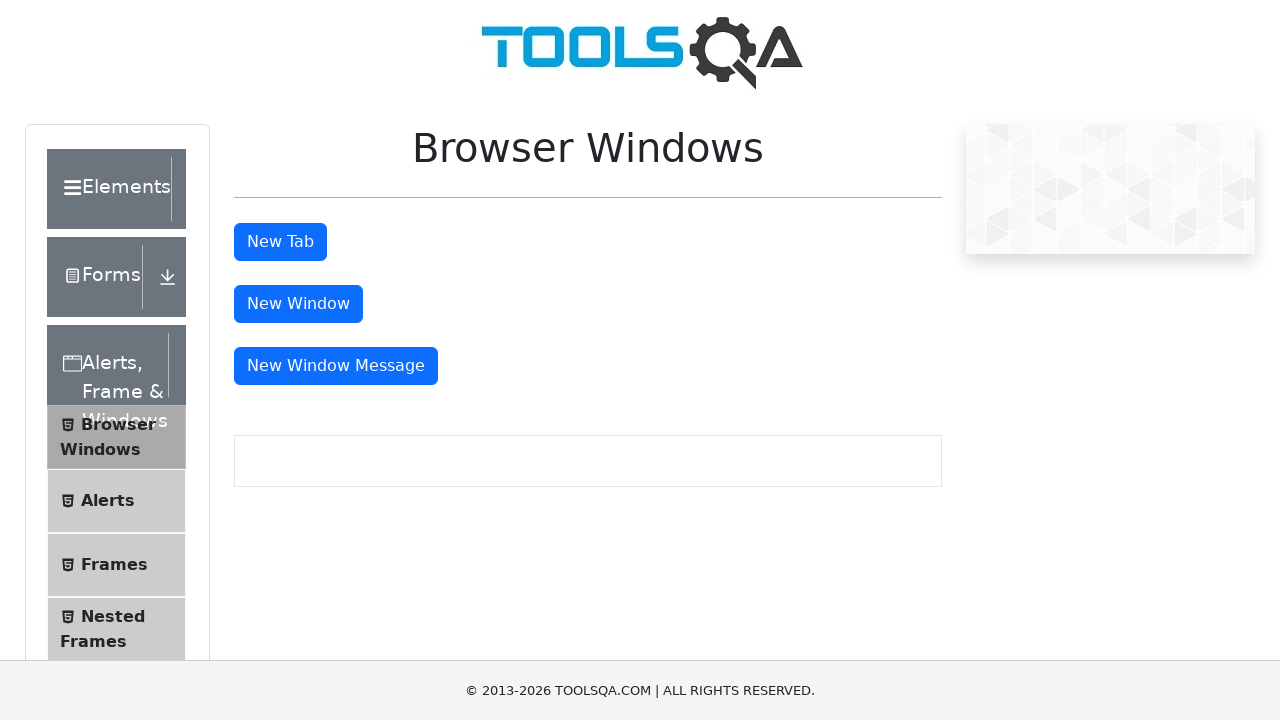

Clicked tab button to open new window at (280, 242) on #tabButton
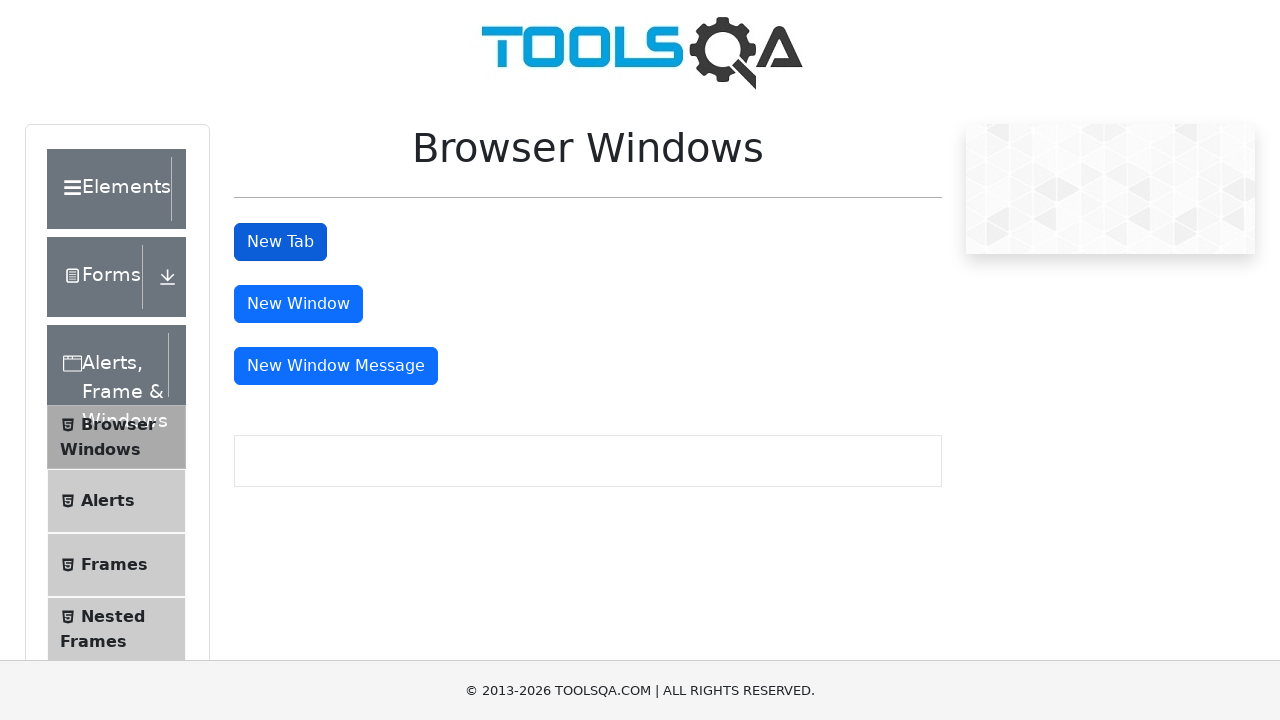

Waited for sample heading to load in new tab
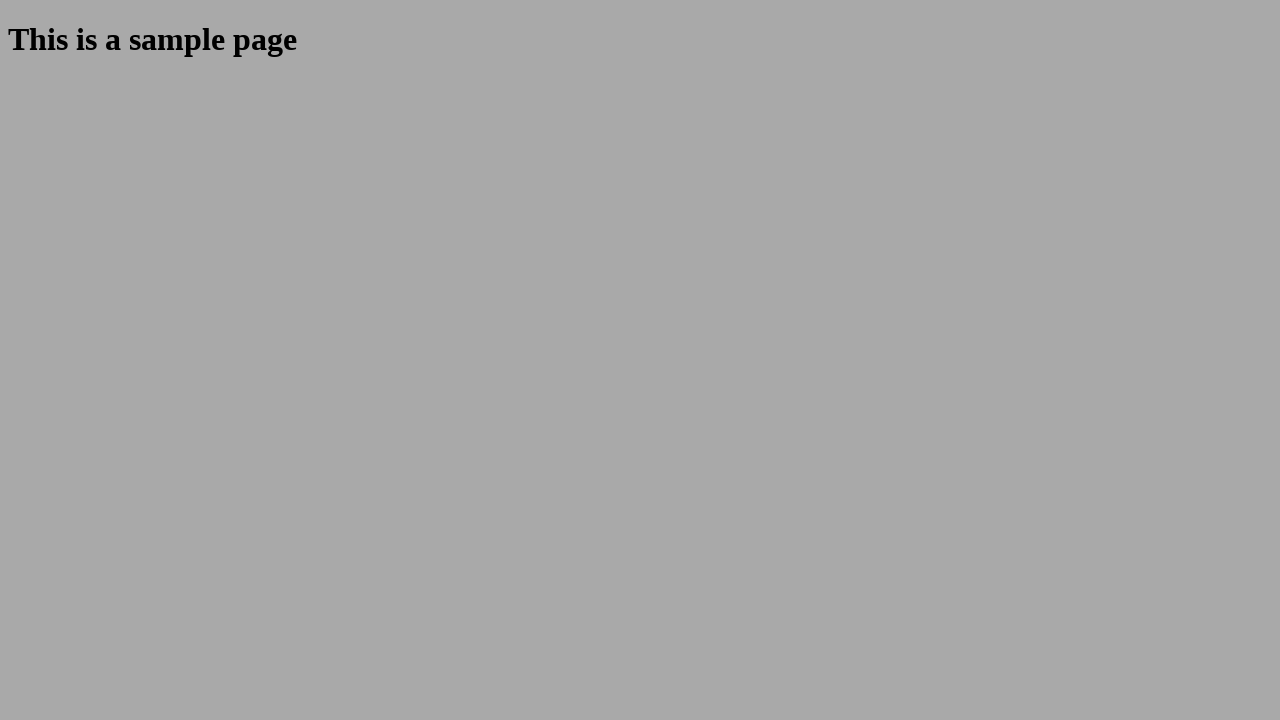

Retrieved heading text: 'This is a sample page'
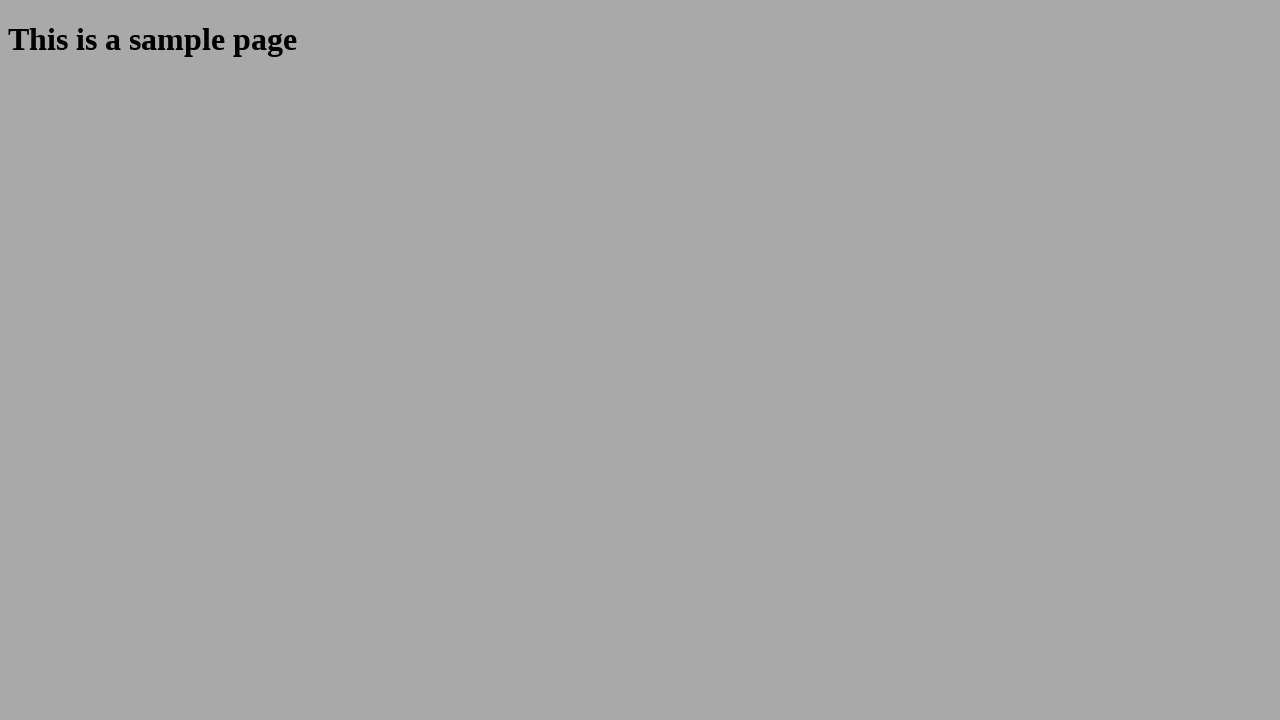

Verified heading text matches expected content
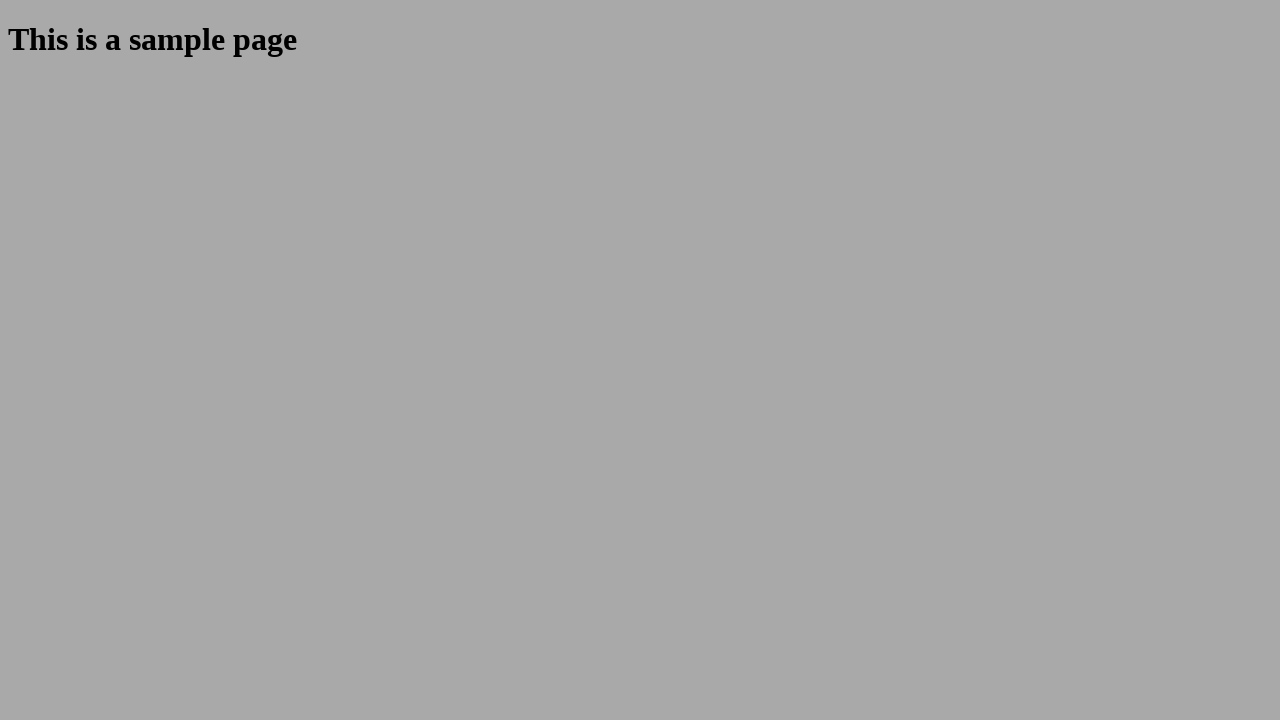

Closed the new tab
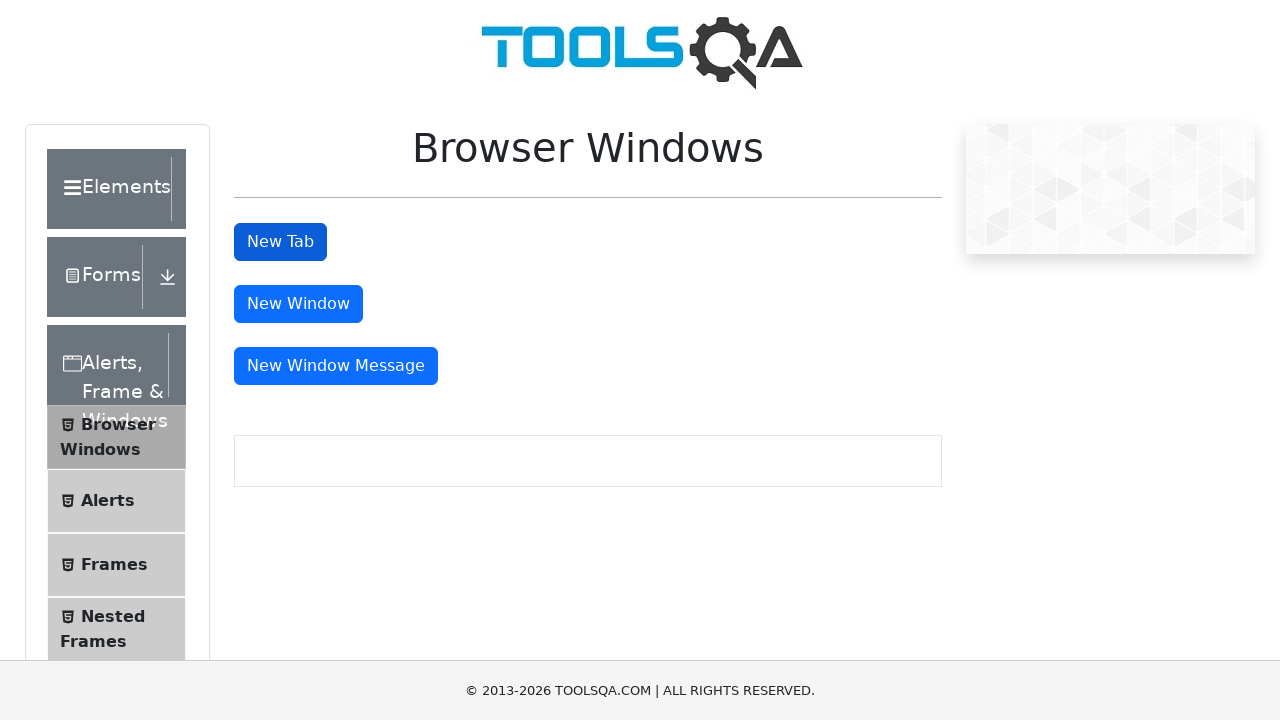

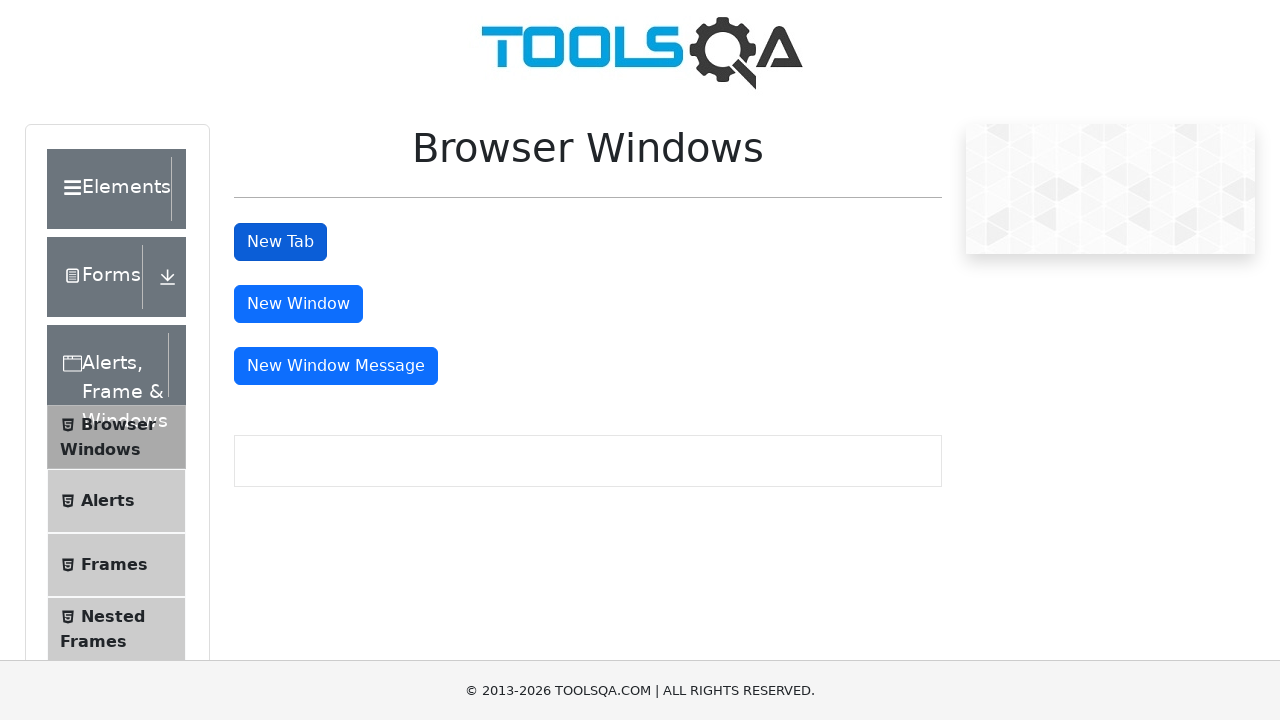